Tests window handling functionality by opening a new window, verifying content in both windows, and switching between them

Starting URL: https://the-internet.herokuapp.com/windows

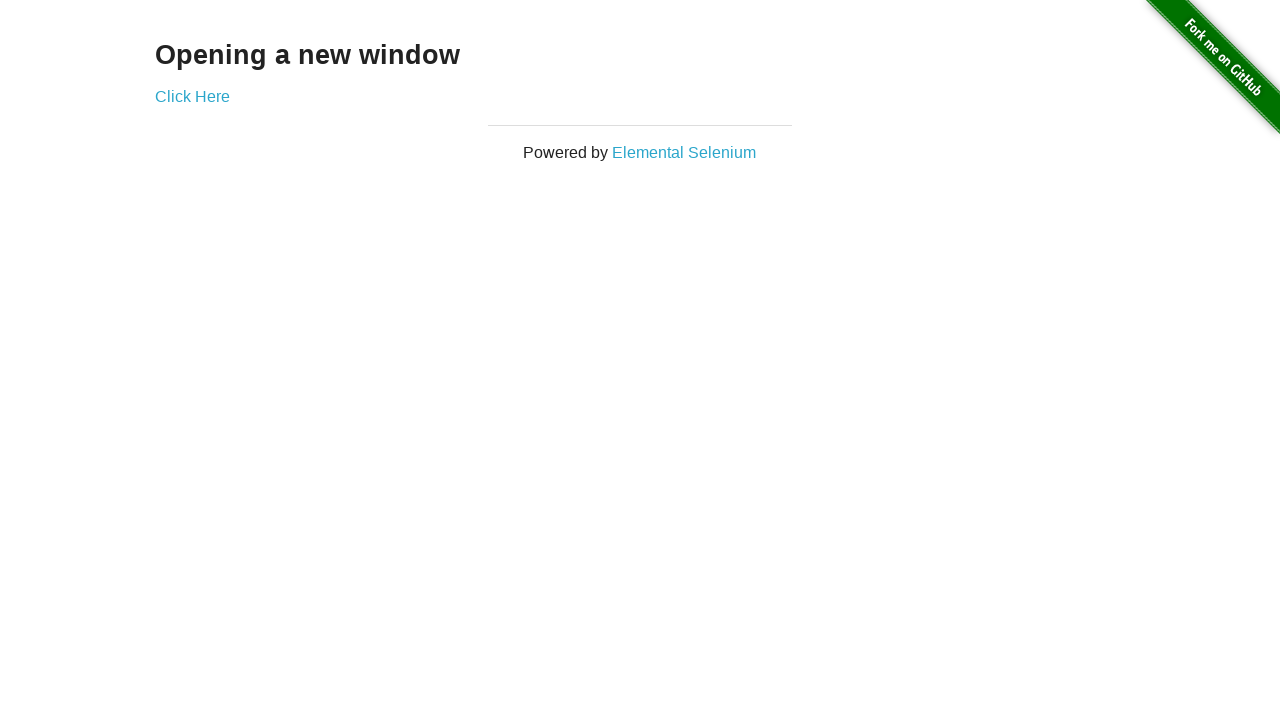

Verified 'Opening a new window' heading is visible on main page
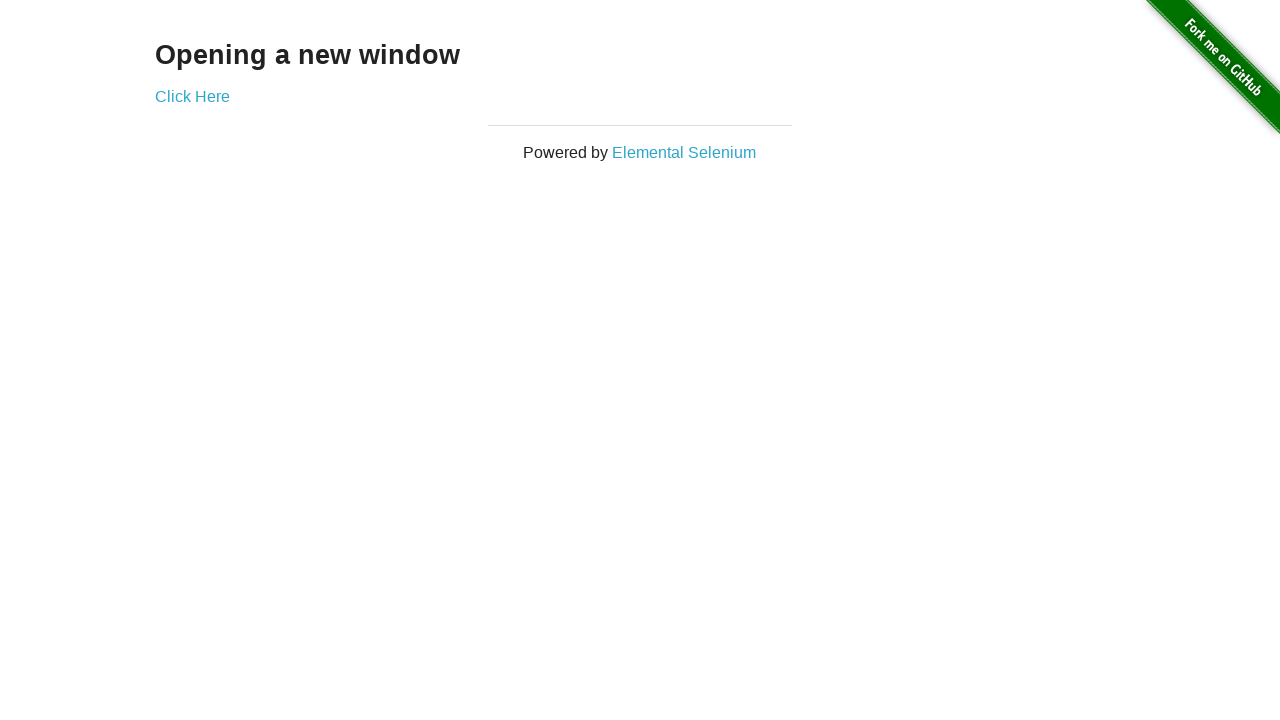

Verified page title is 'The Internet'
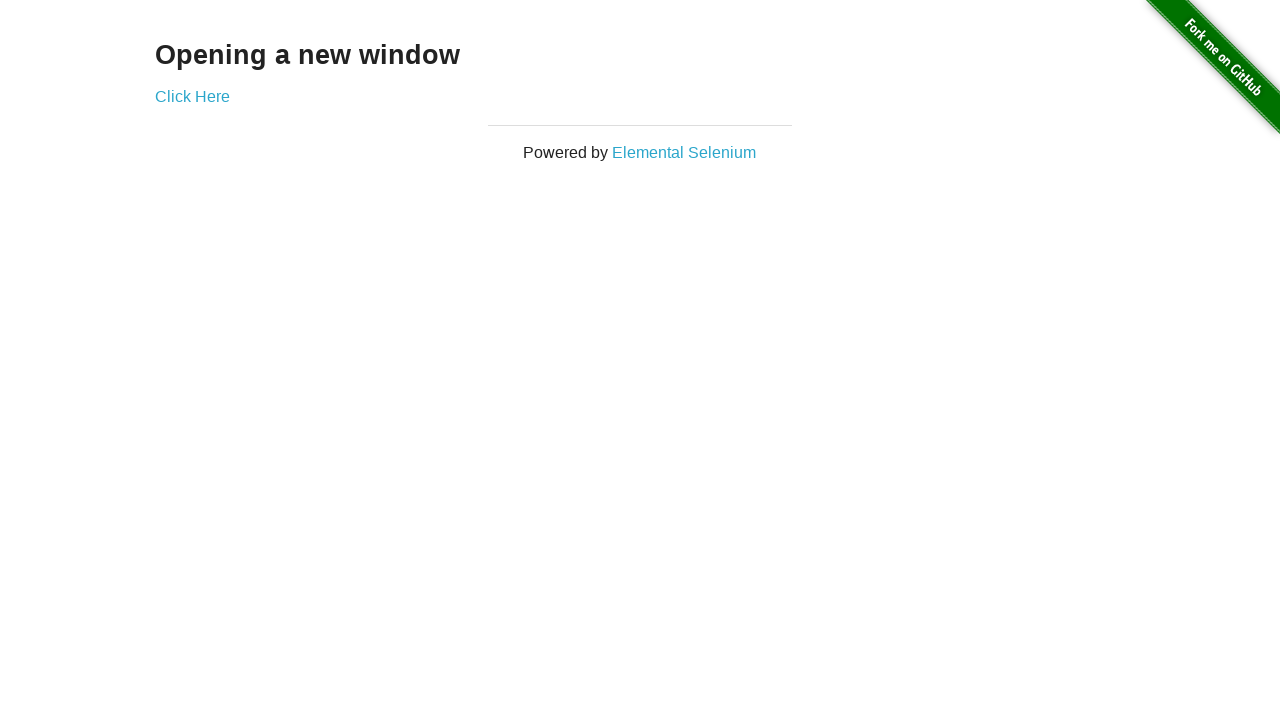

Clicked 'Click Here' link to open new window at (192, 96) on a[href='/windows/new']
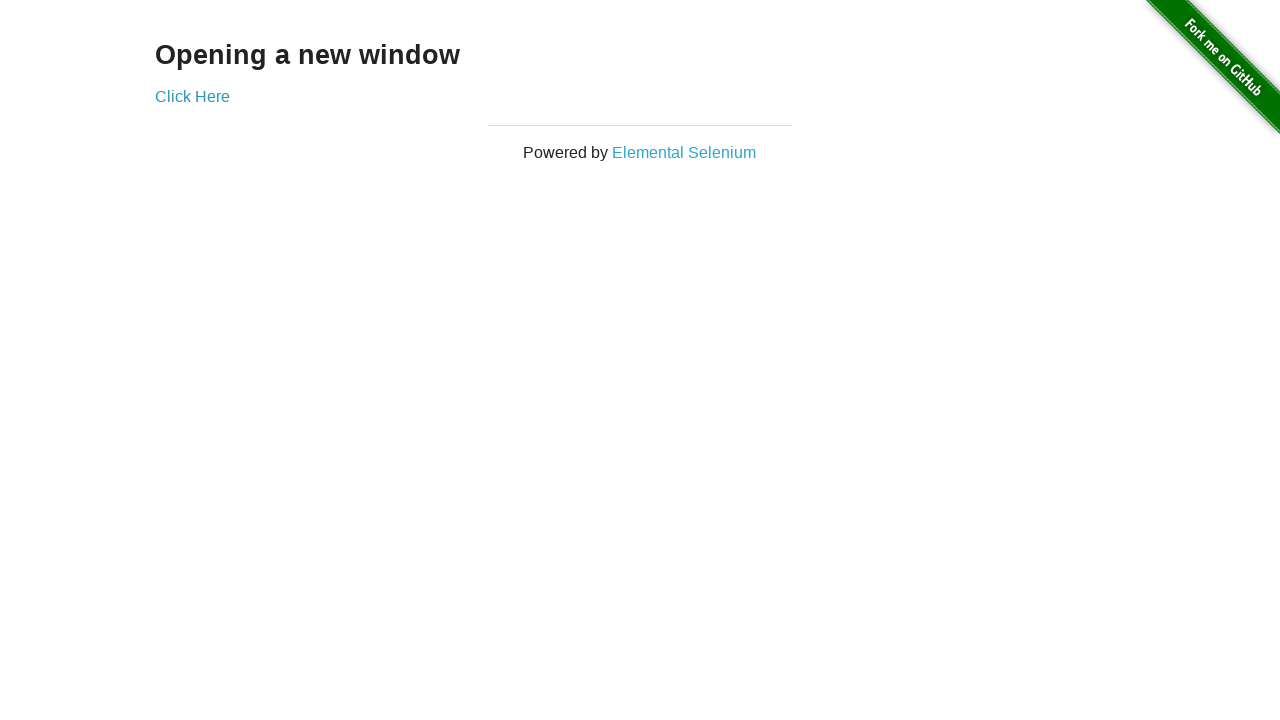

New window popup captured
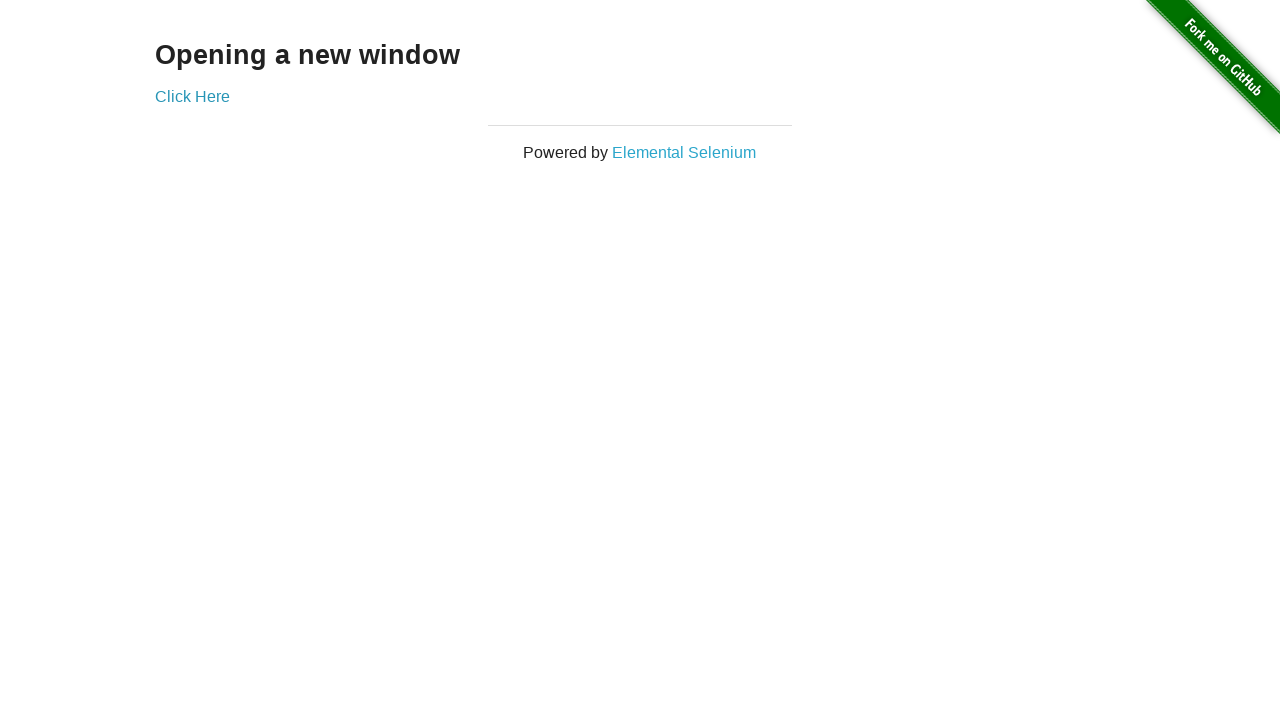

Verified new window title is 'New Window'
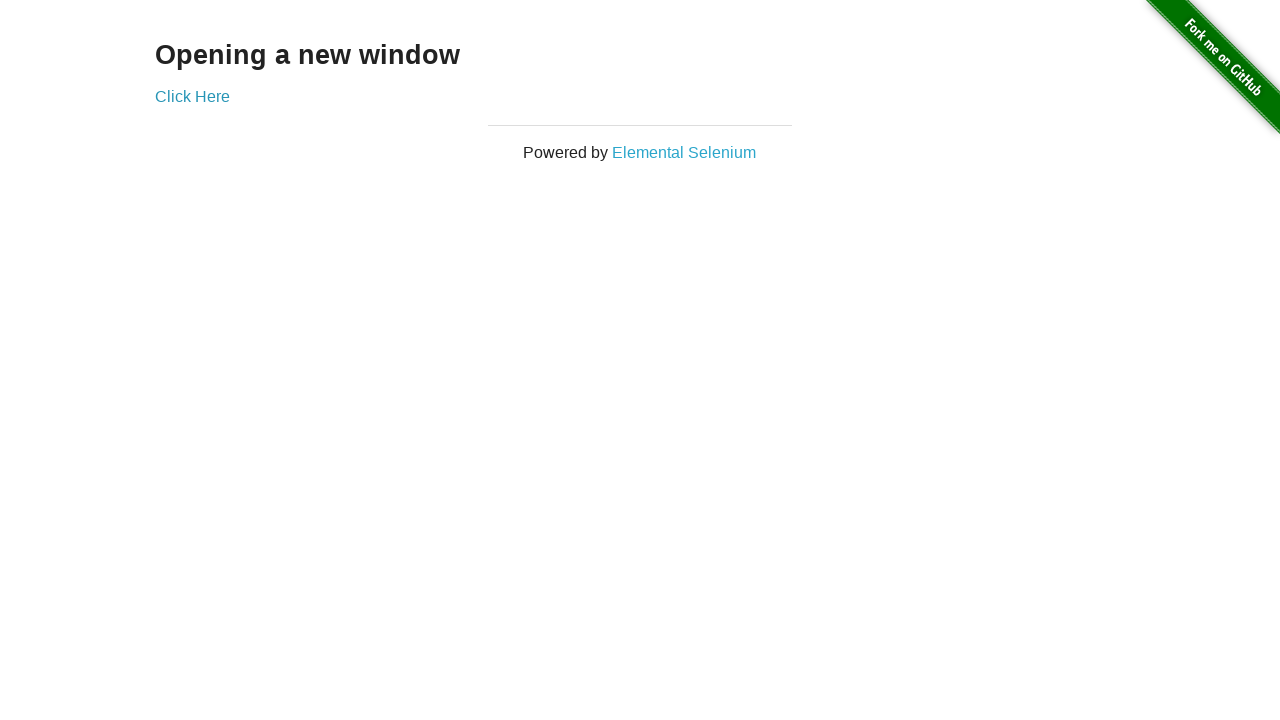

Verified 'New Window' heading is visible in new window
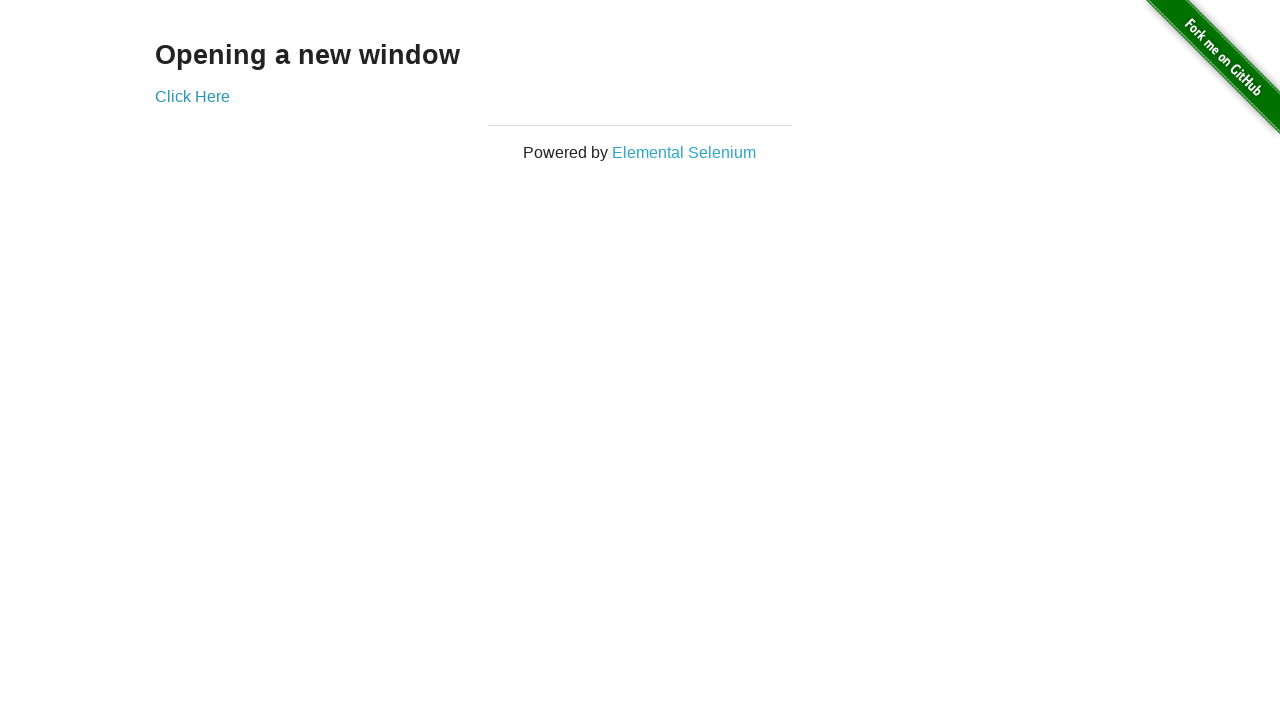

Switched back to original window
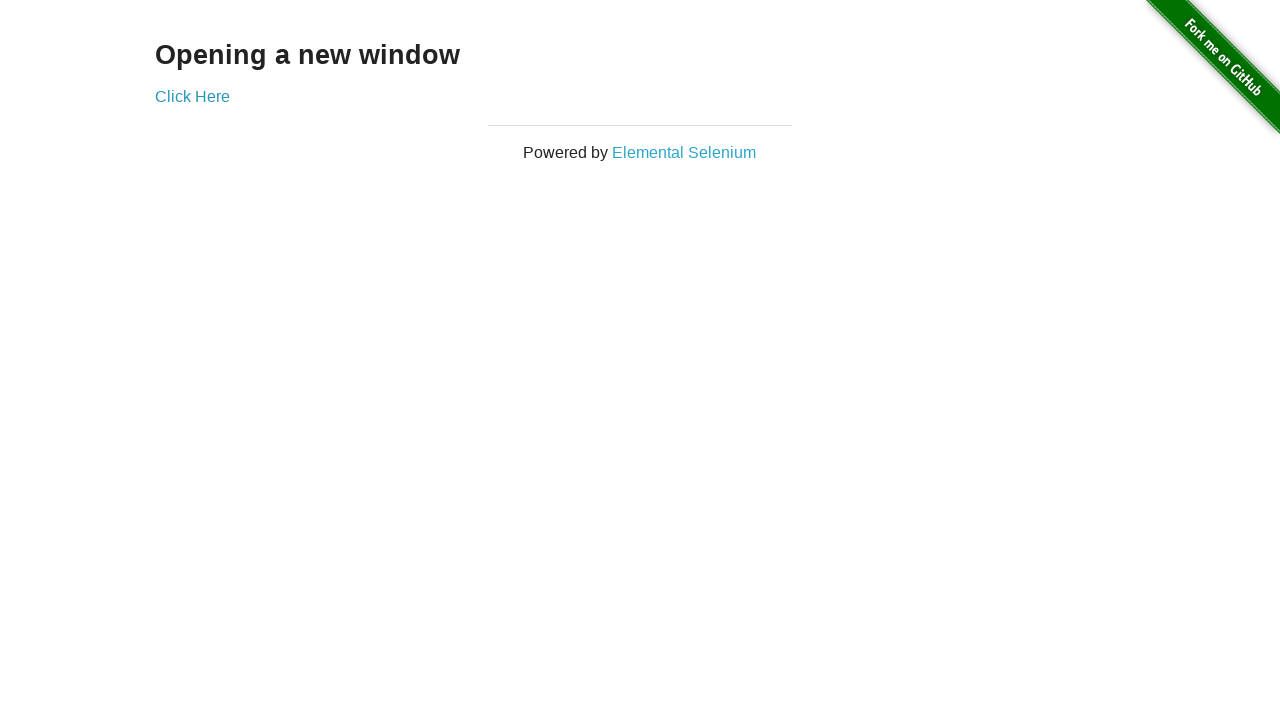

Verified original window title is still 'The Internet'
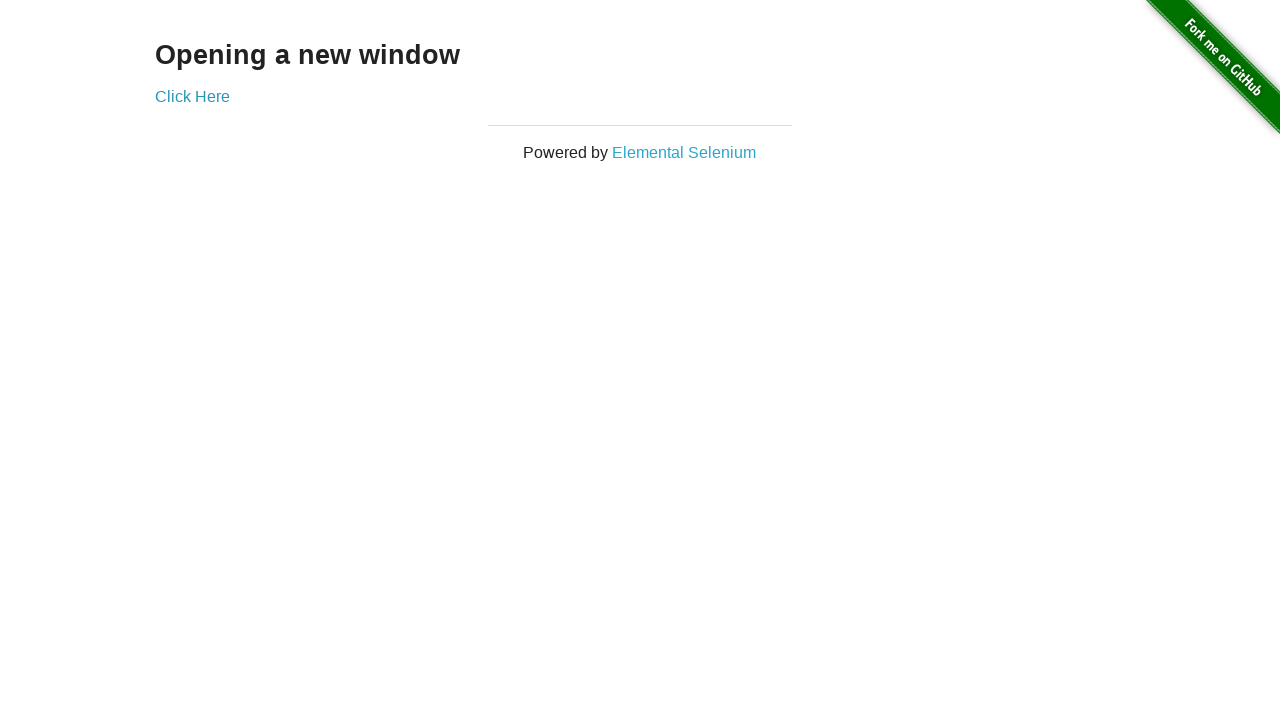

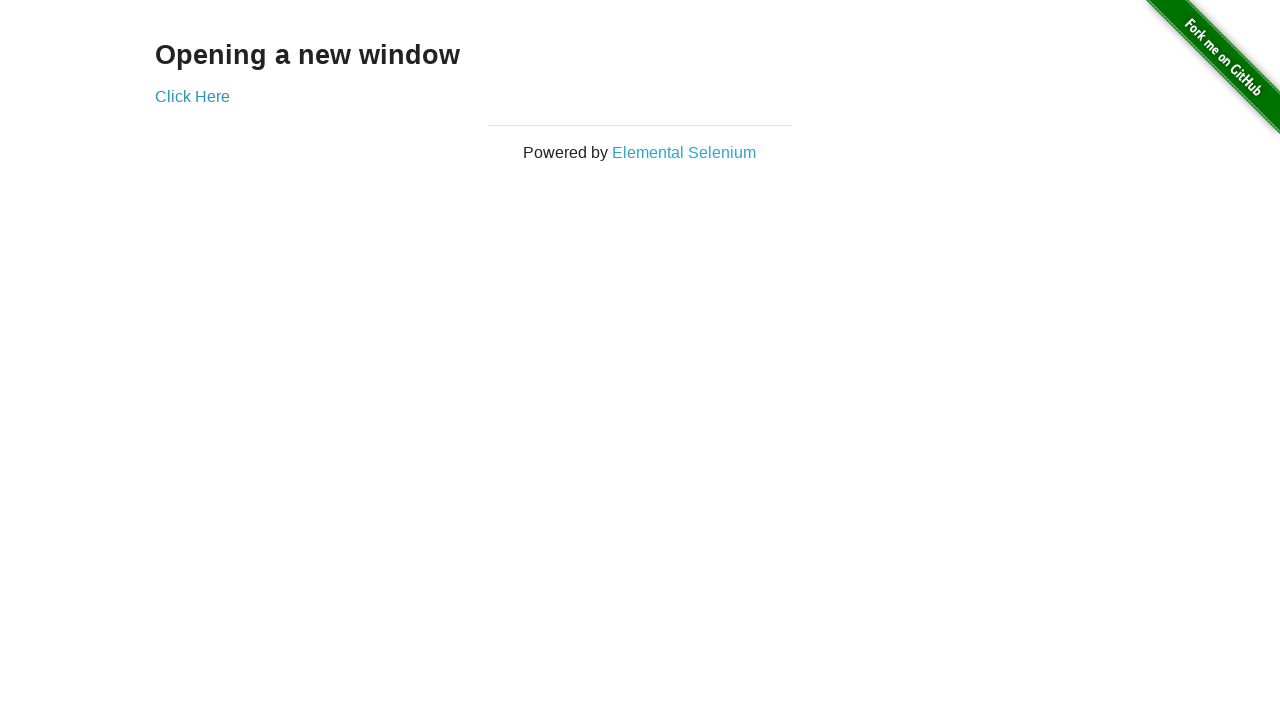